Clicks on Horizontal Slider link and drags the slider element horizontally

Starting URL: https://the-internet.herokuapp.com/

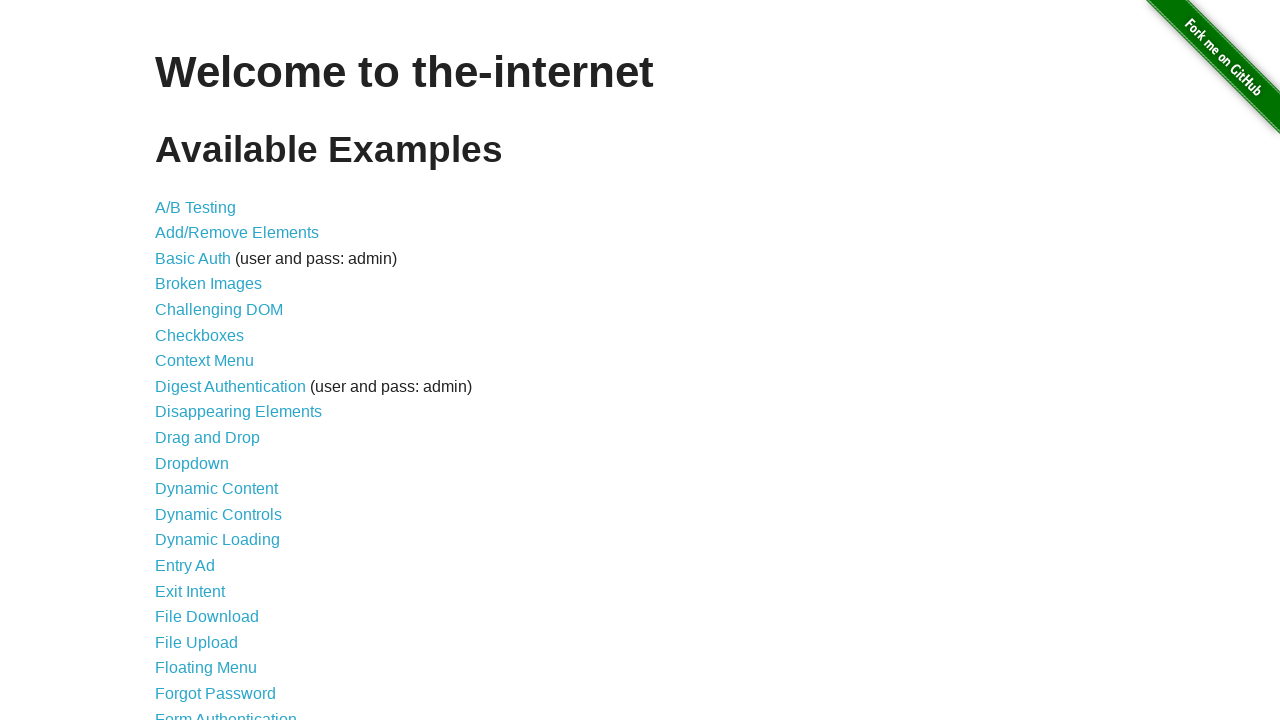

Clicked on Horizontal Slider link at (214, 361) on text=Horizontal Slider
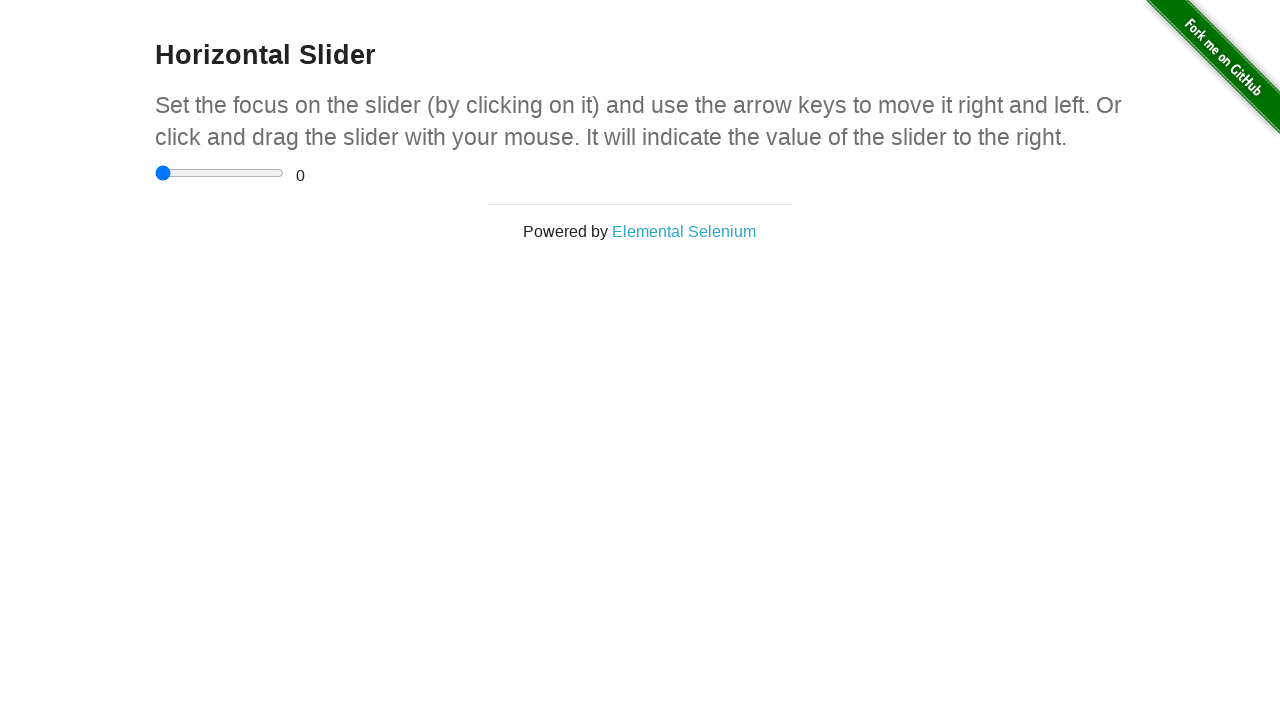

Located the horizontal slider element
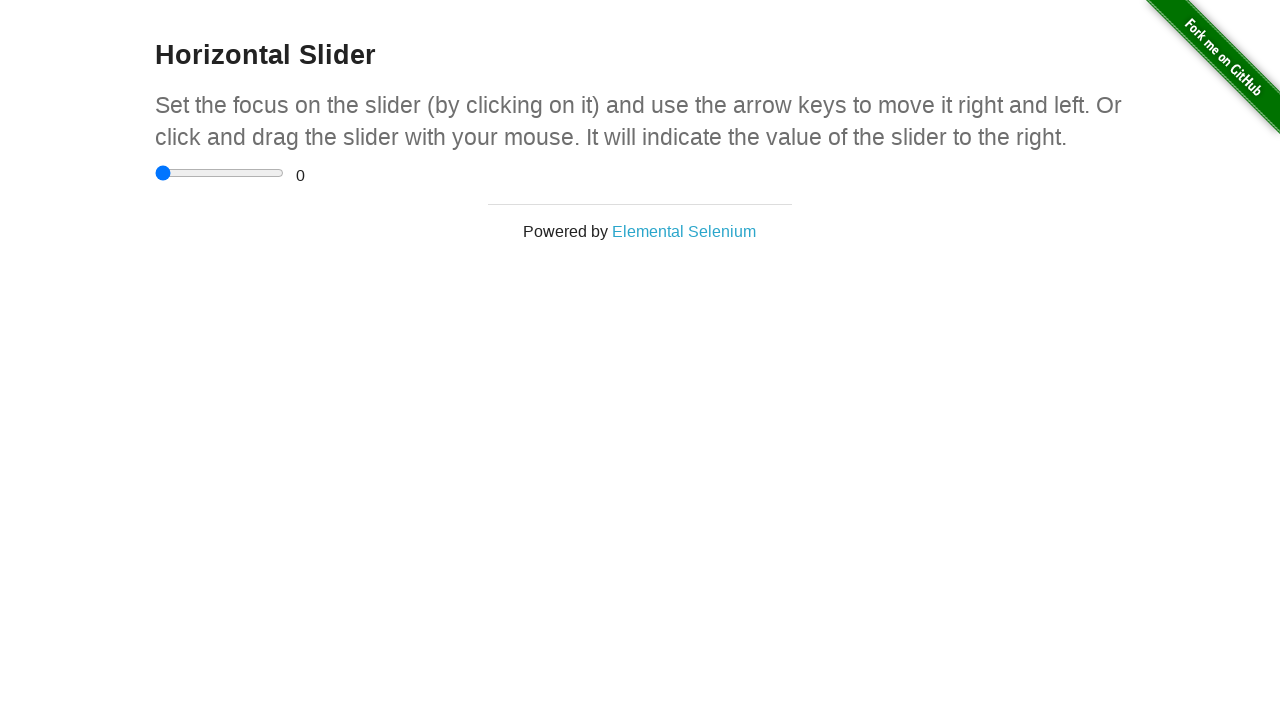

Dragged the slider horizontally to the right at (205, 165)
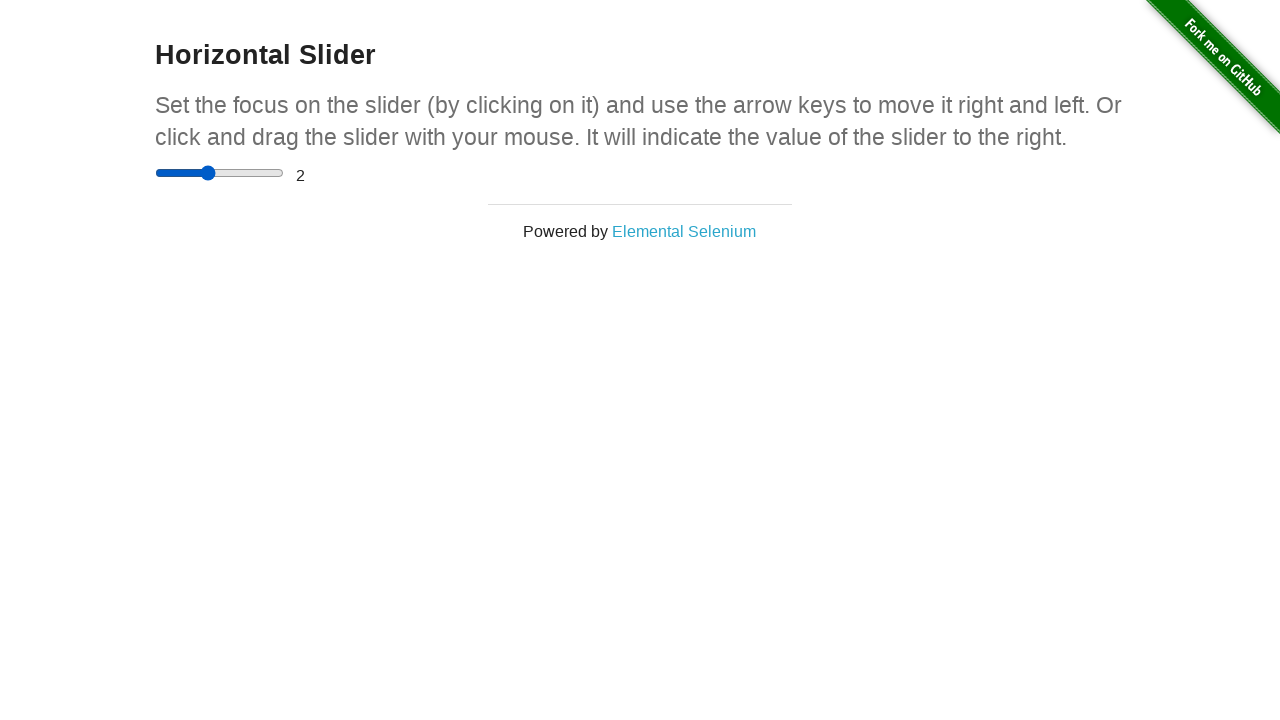

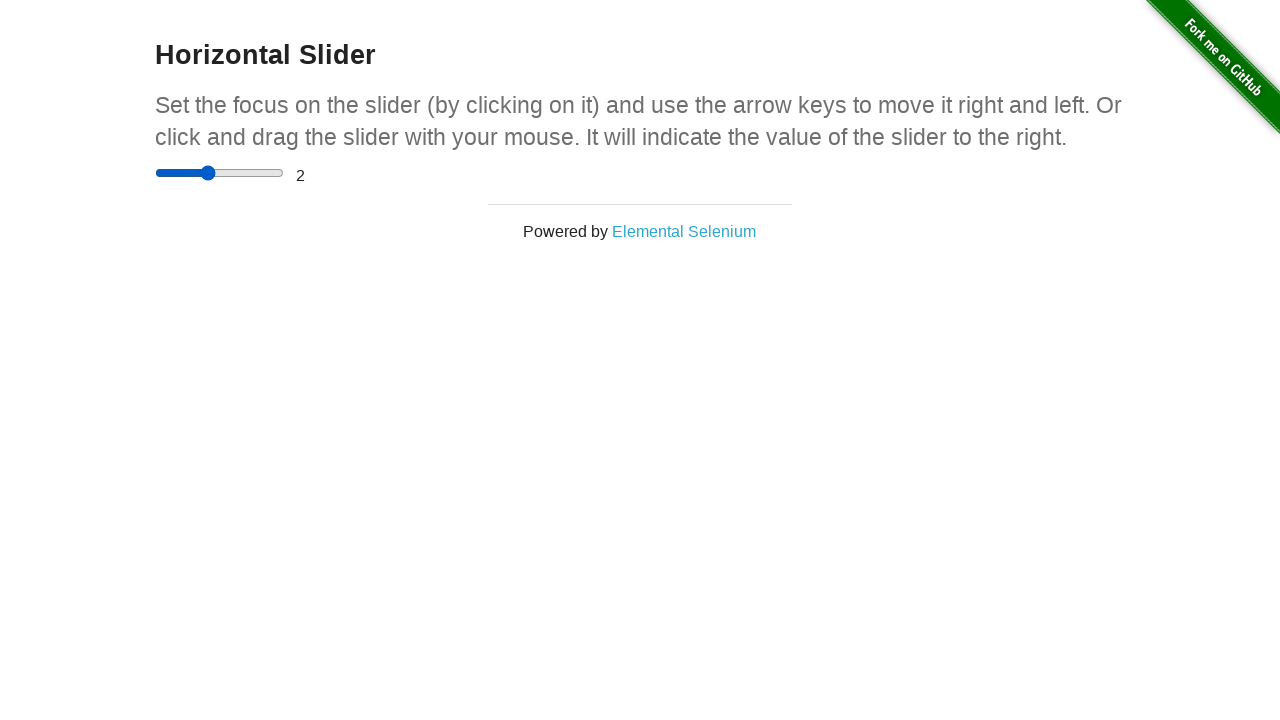